Tests frame counting by navigating to the frames section, switching to the second iframe, and clicking a button inside it.

Starting URL: https://www.leafground.com/

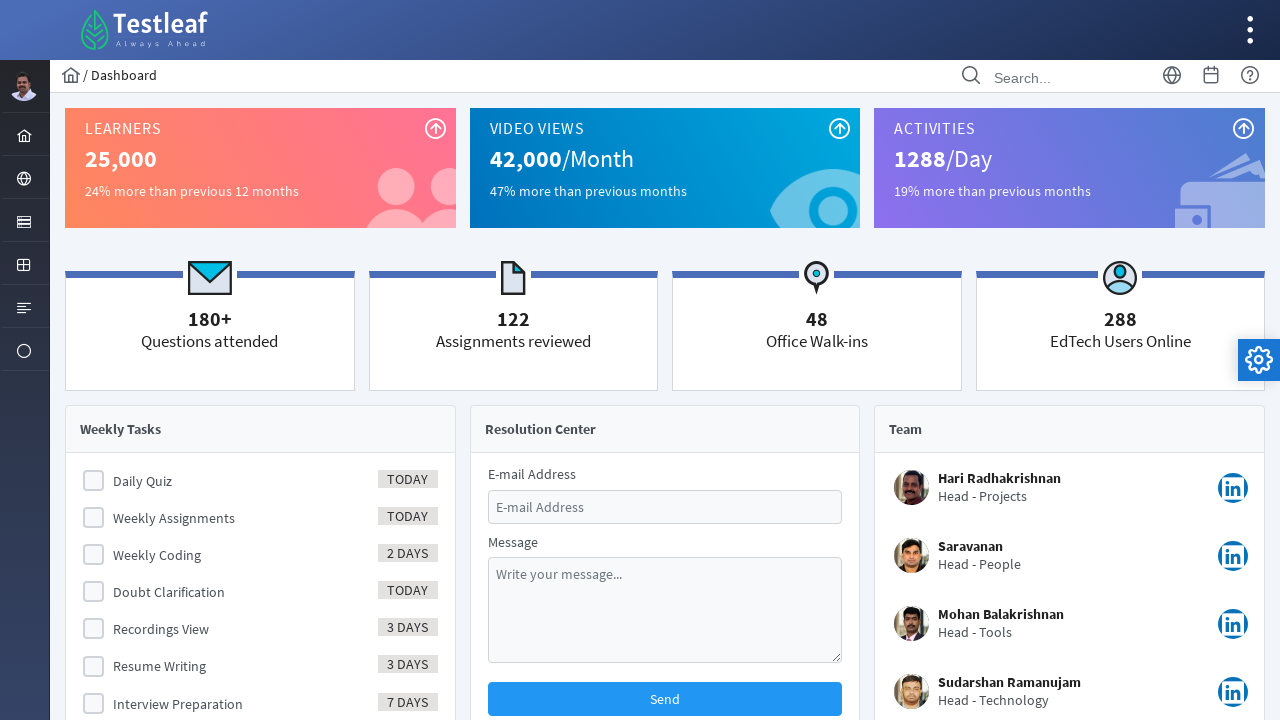

Clicked menu item to expand navigation at (24, 178) on #menuform\:j_idt39
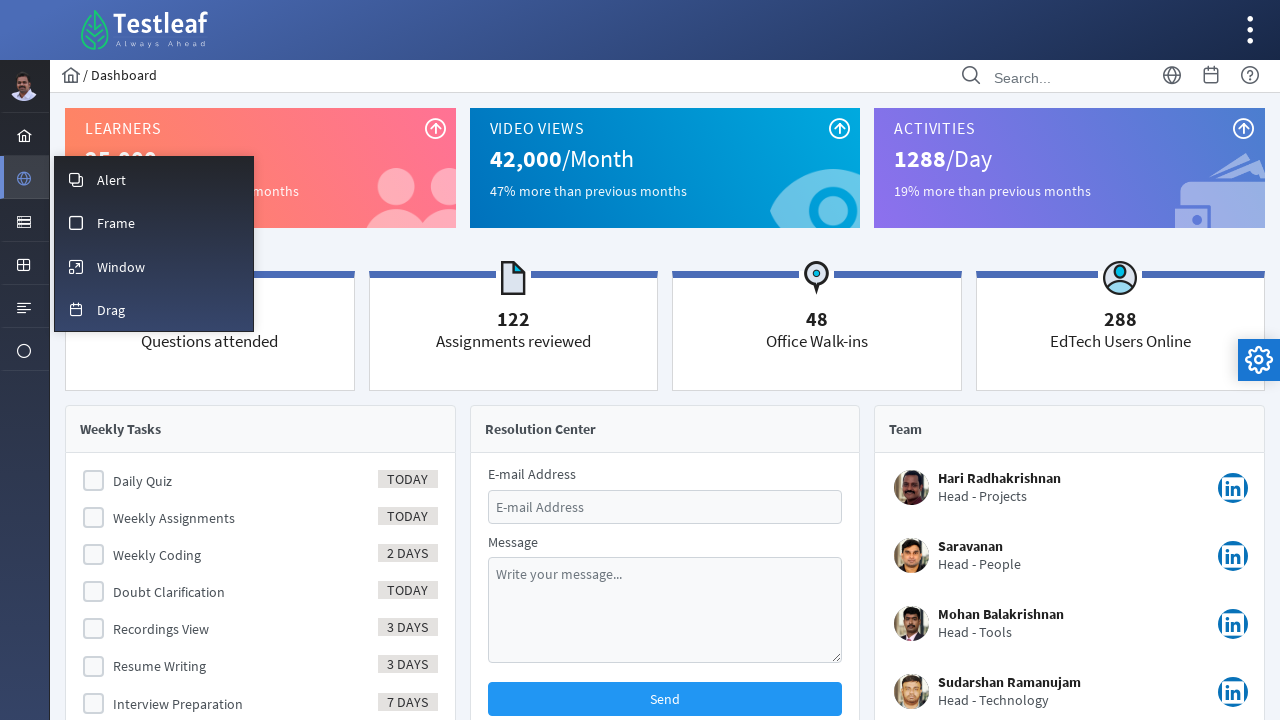

Clicked frames menu option at (154, 222) on #menuform\:m_frame
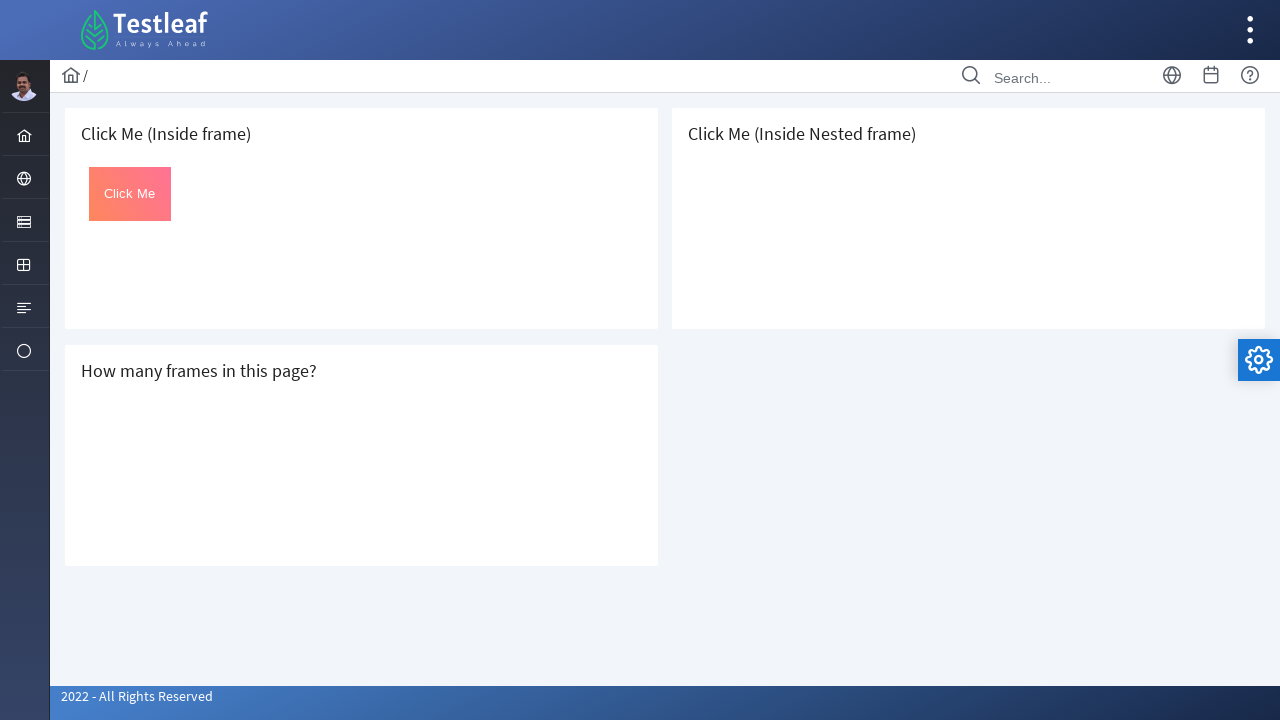

Frames page loaded with iframes present
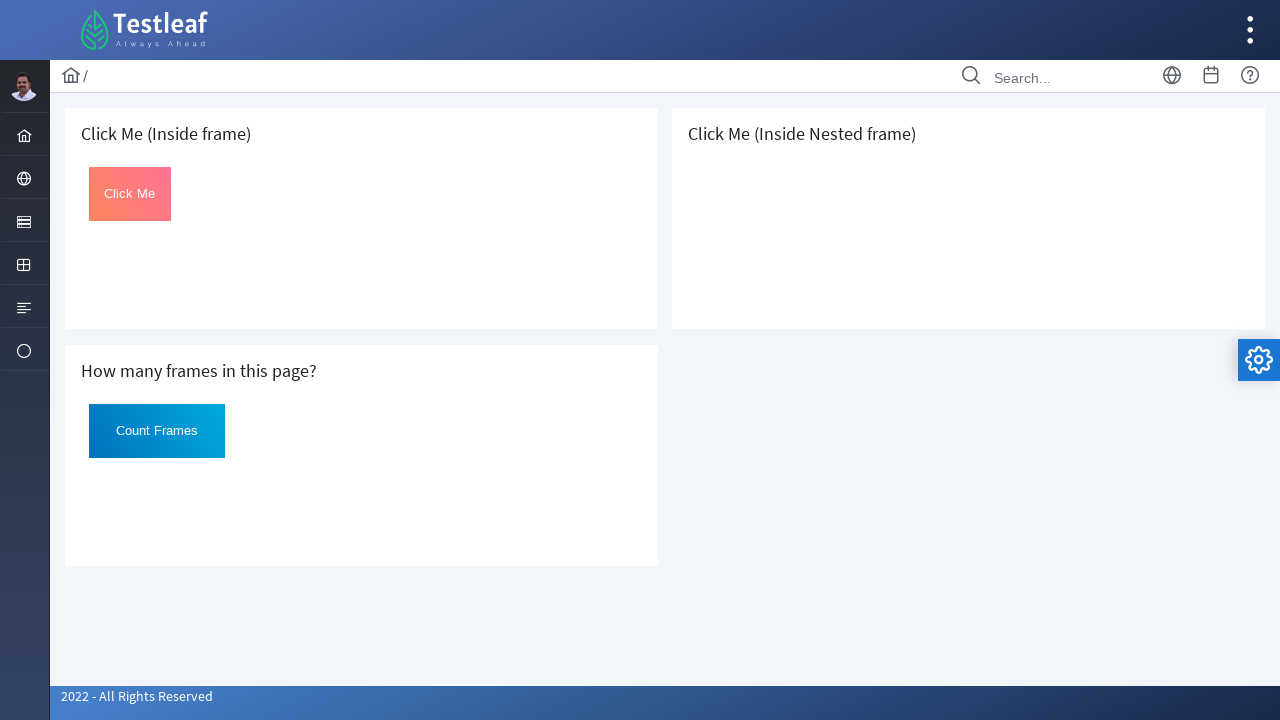

Switched to second iframe and clicked button at (157, 431) on iframe >> nth=1 >> internal:control=enter-frame >> button
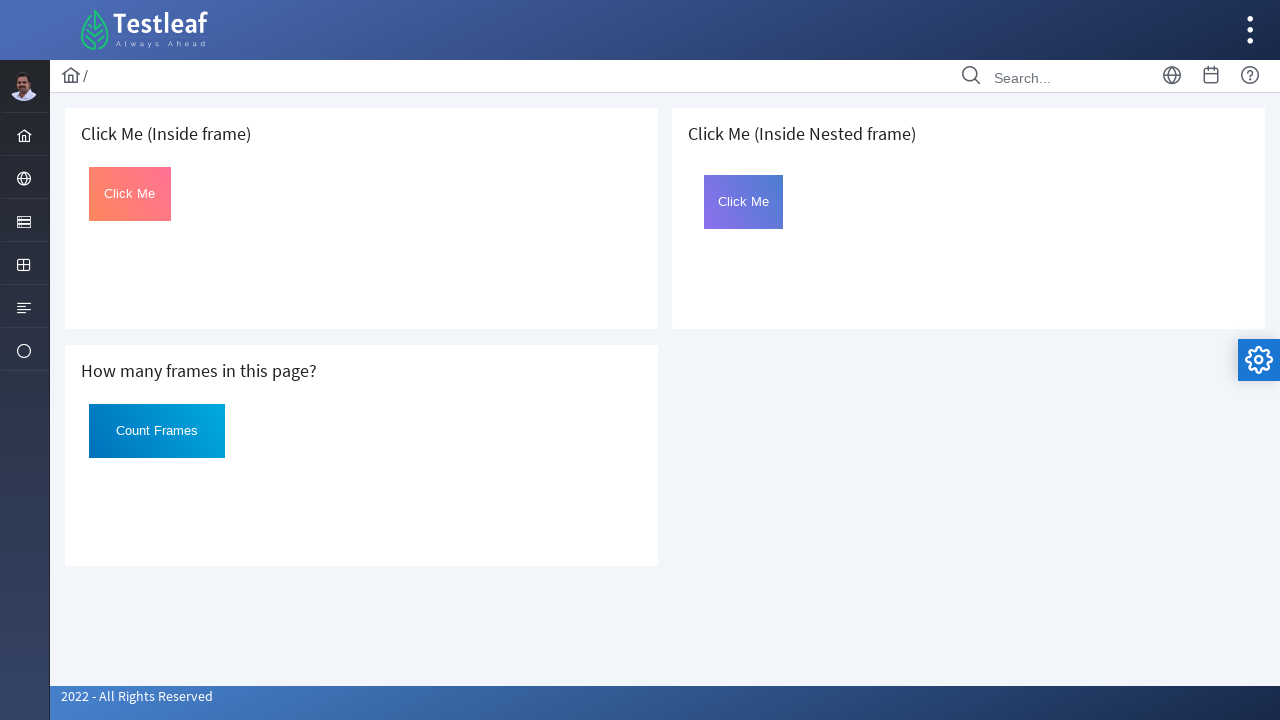

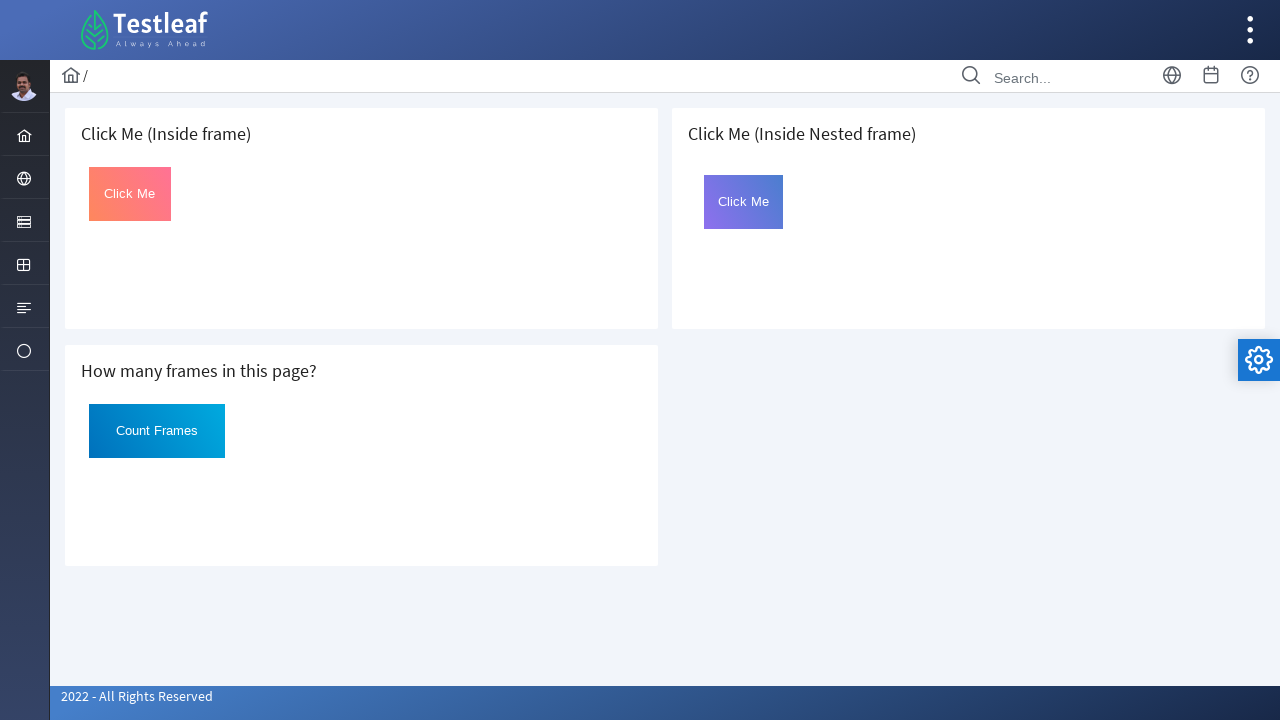